Tests that a disabled input field is not enabled and cannot receive input

Starting URL: https://bonigarcia.dev/selenium-webdriver-java/

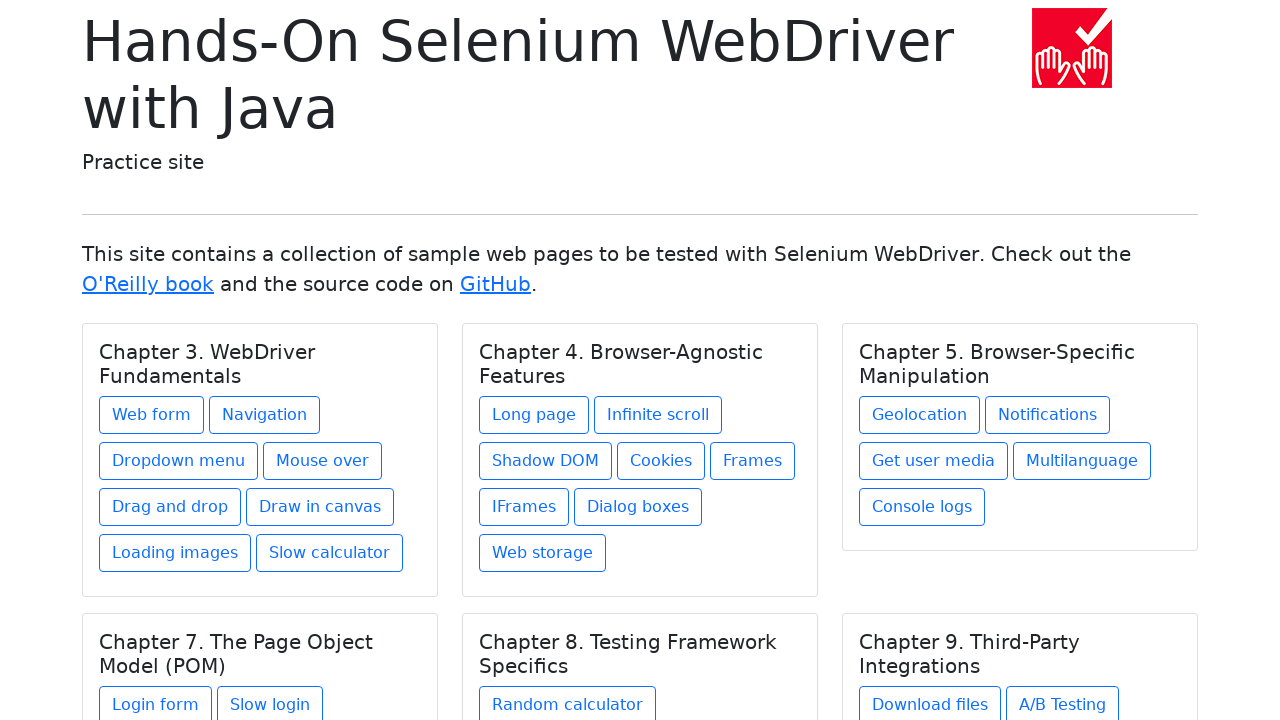

Clicked on web-form link to navigate to test page at (152, 415) on a[href='web-form.html']
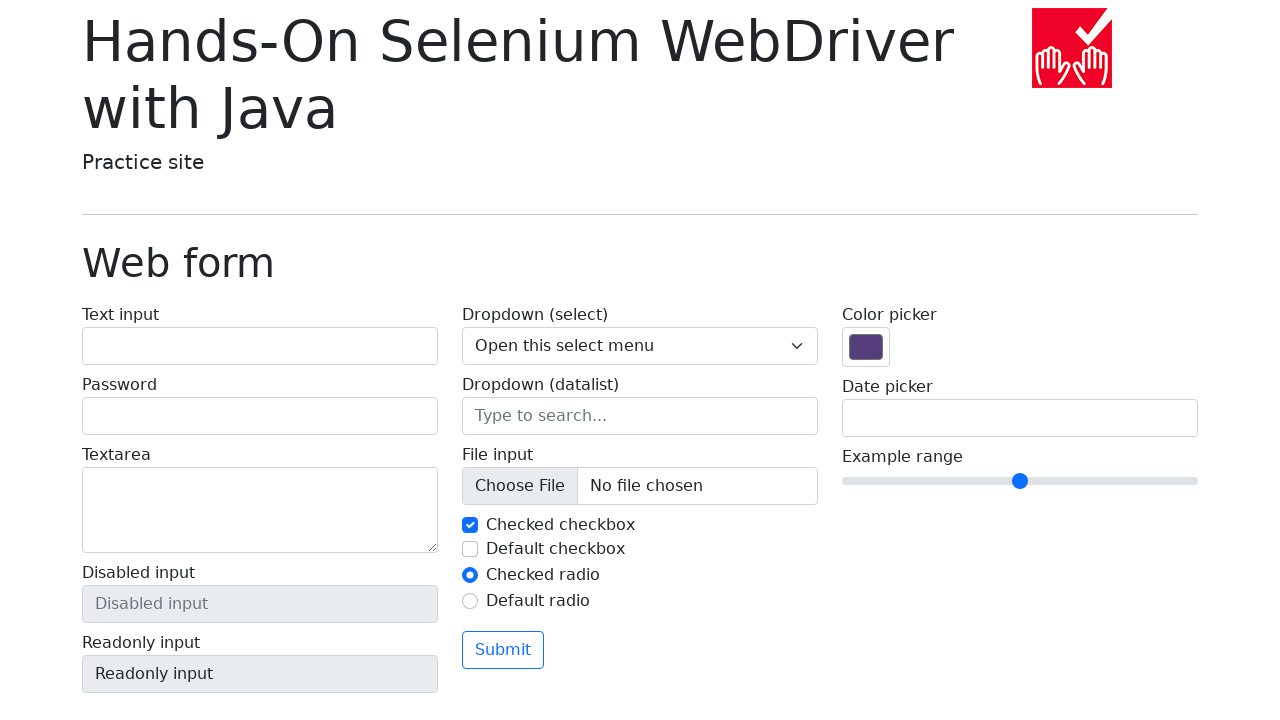

Located disabled input field by name 'my-disabled'
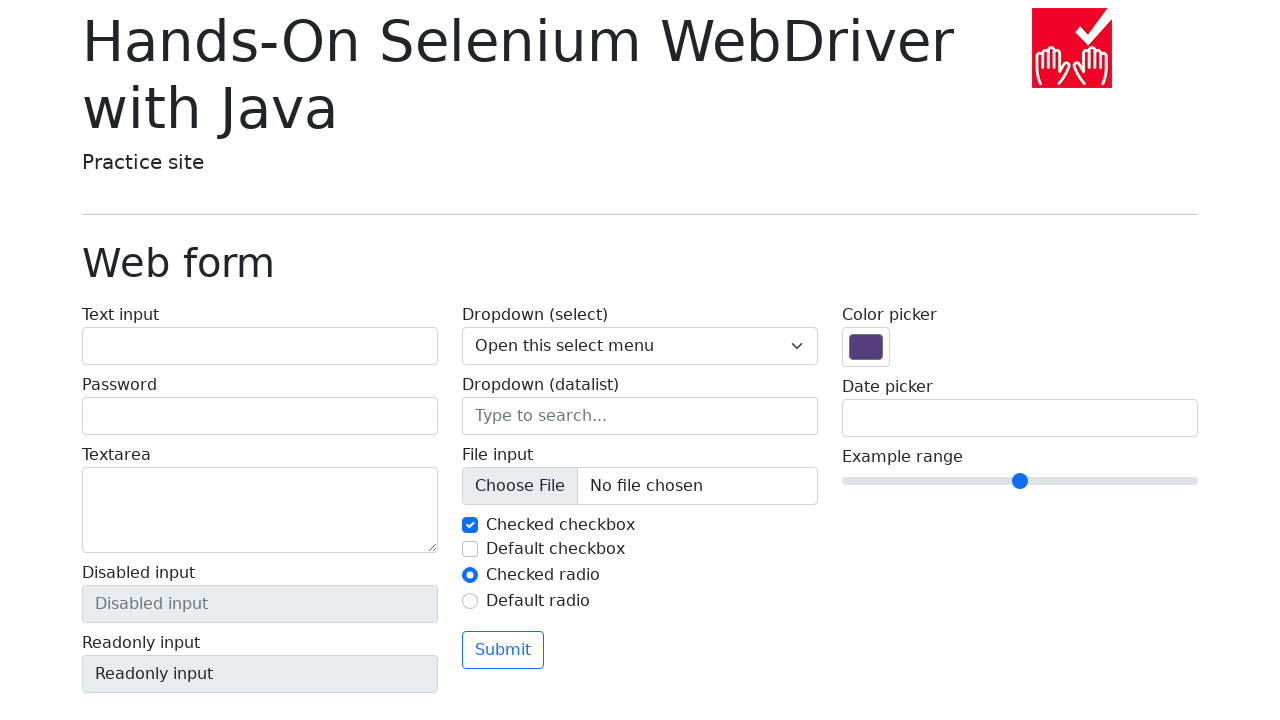

Verified that disabled input field is in disabled state
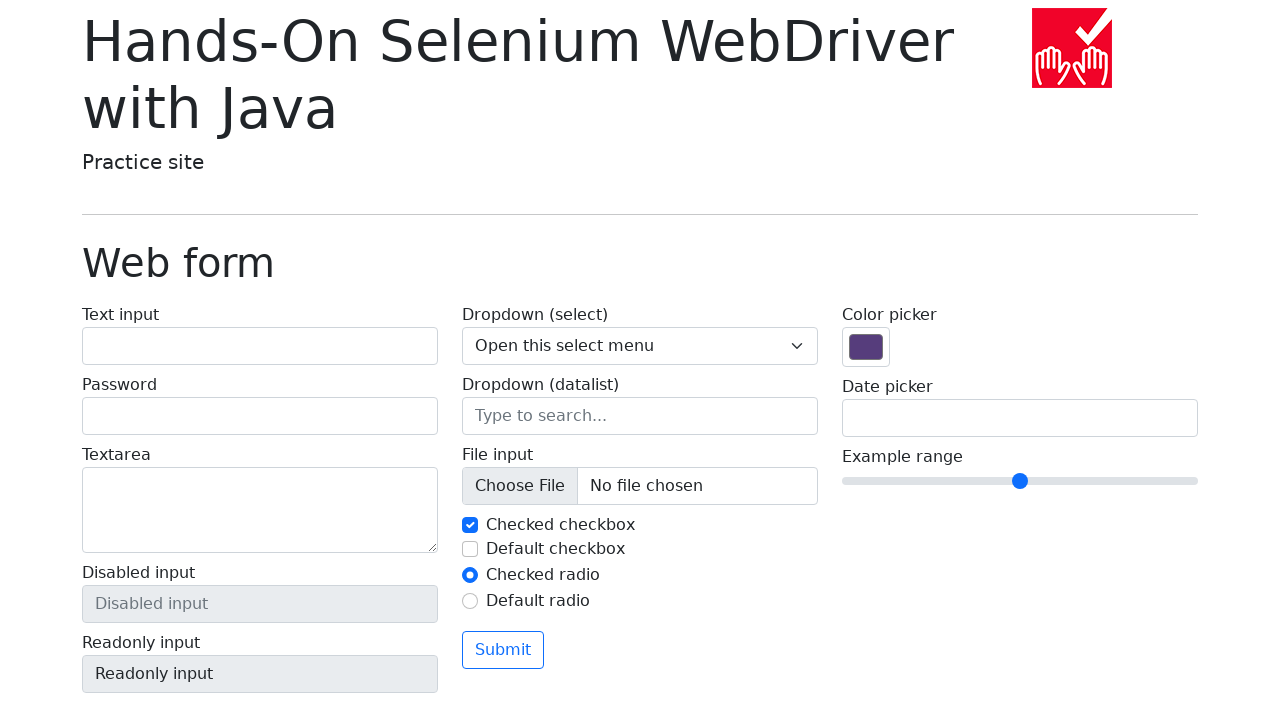

Verified that disabled input field has correct placeholder text 'Disabled input'
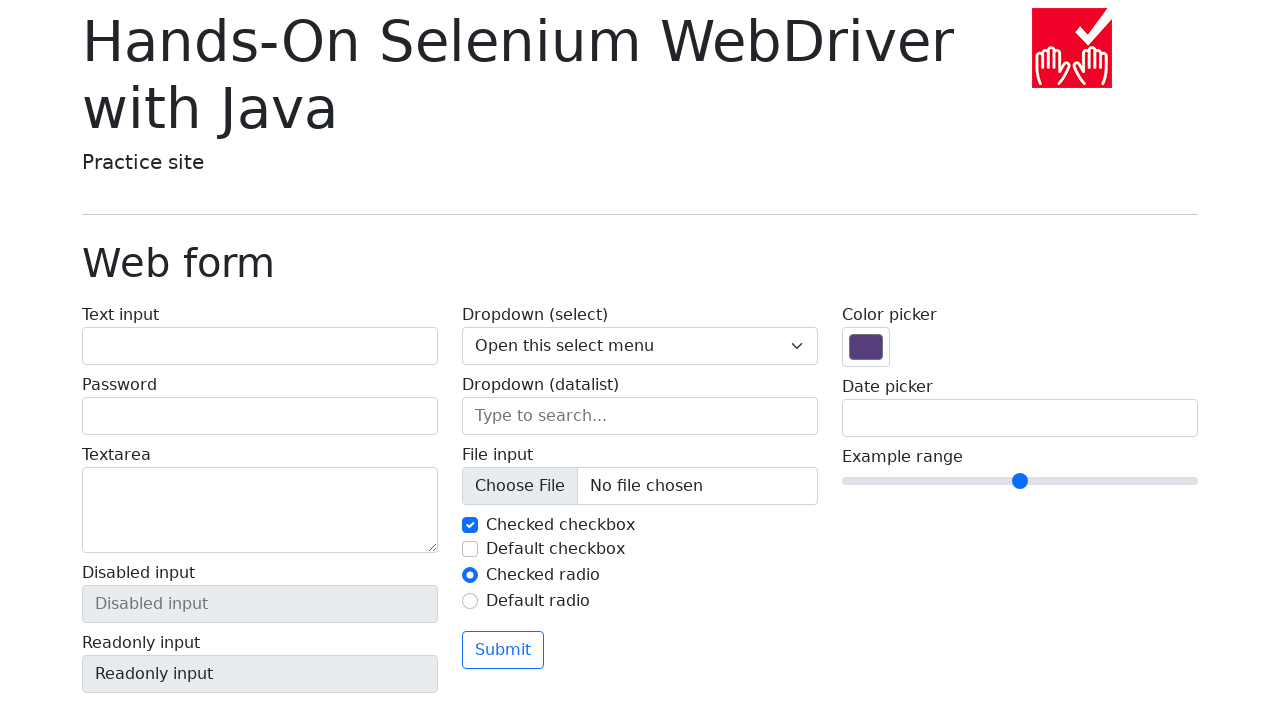

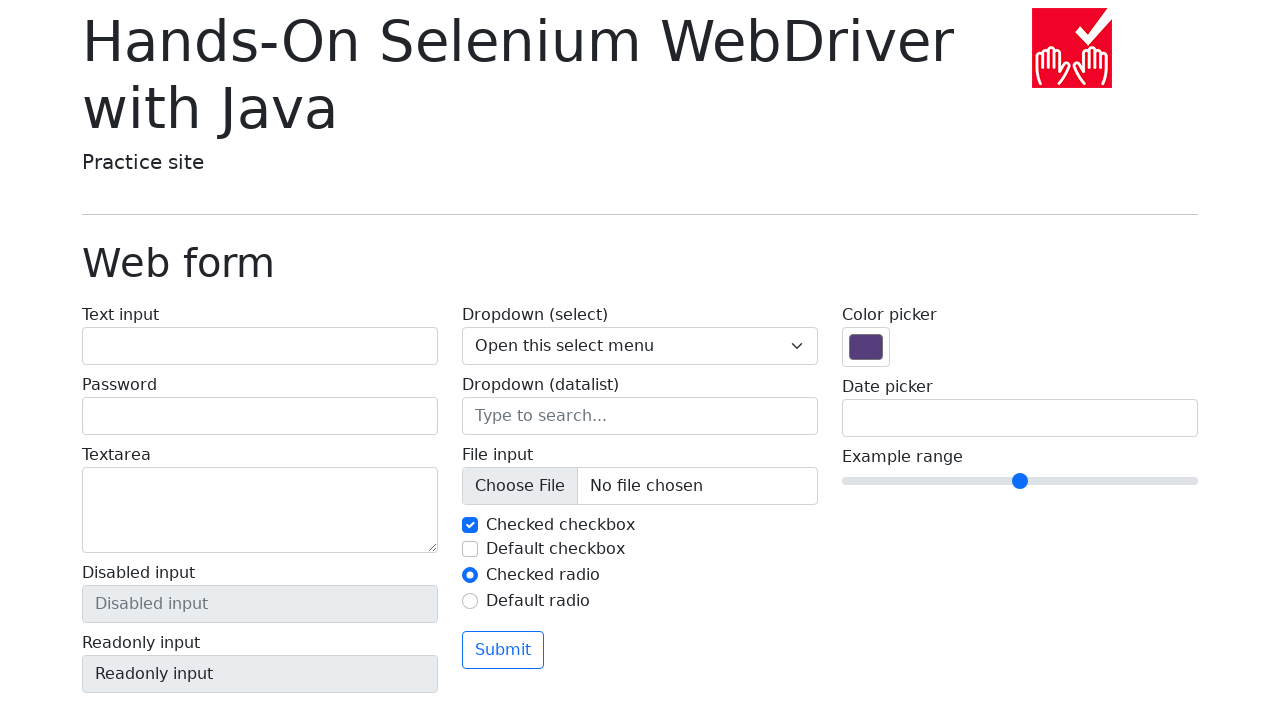